Tests nested iframe navigation by clicking on the Nested Frames link, then switching to the top frame and middle frame to access the content element inside.

Starting URL: https://the-internet.herokuapp.com/

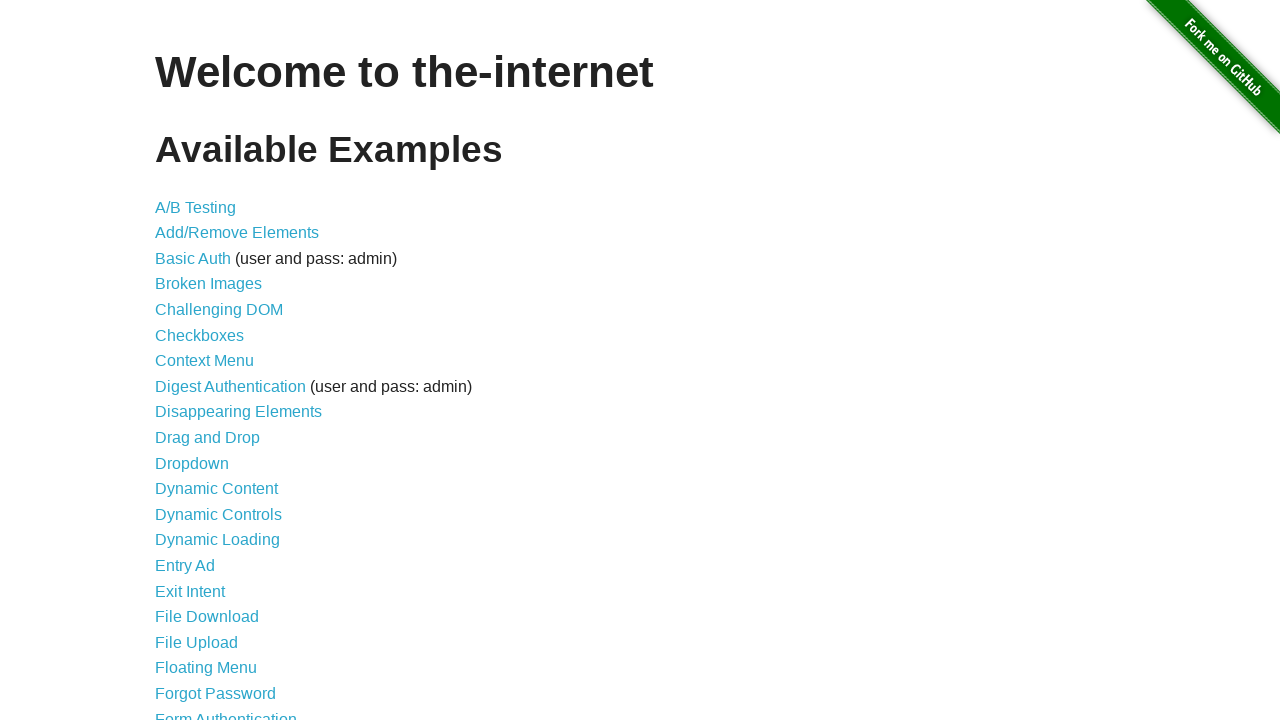

Clicked on the 'Nested Frames' link at (210, 395) on text=Nested Frames
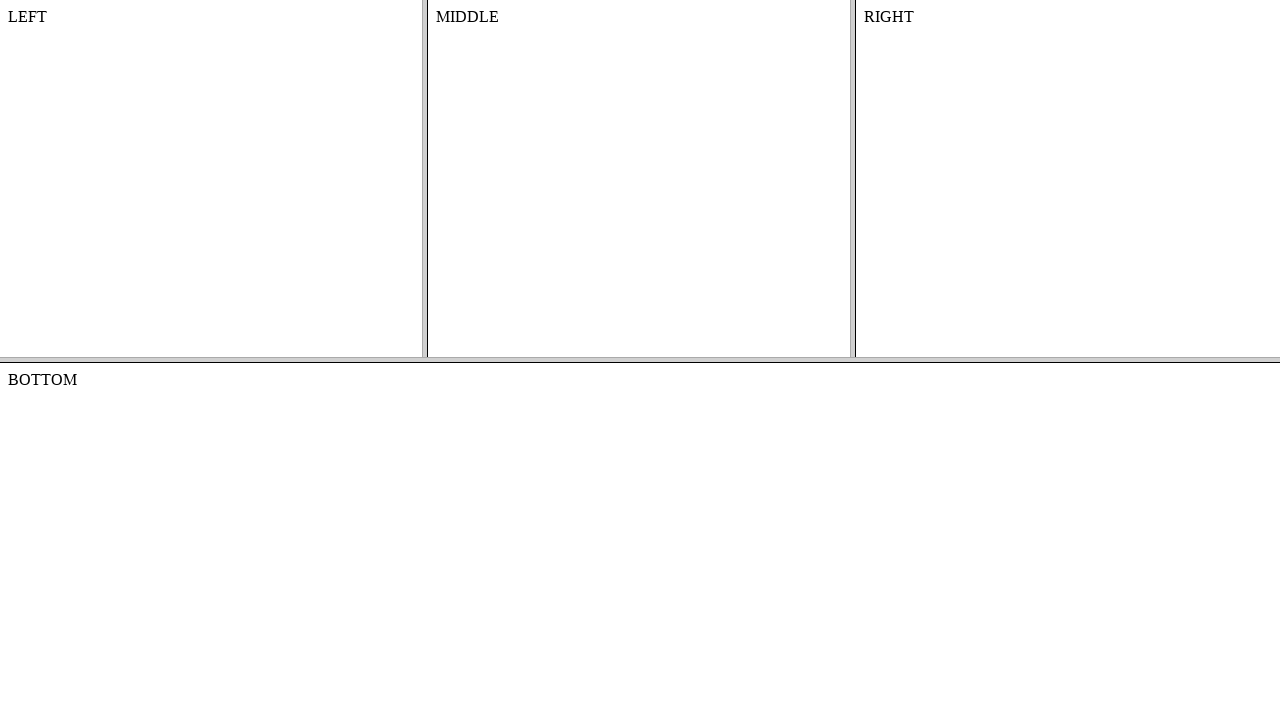

Page loaded successfully
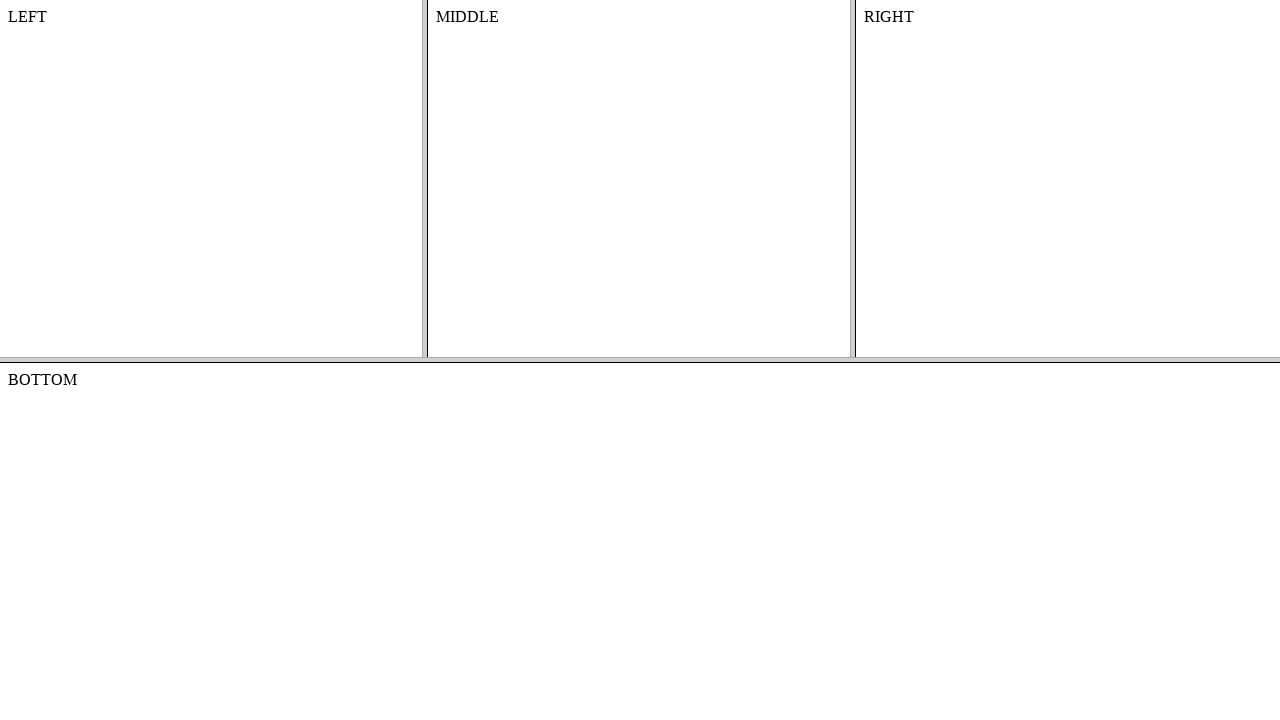

Located the top frame element
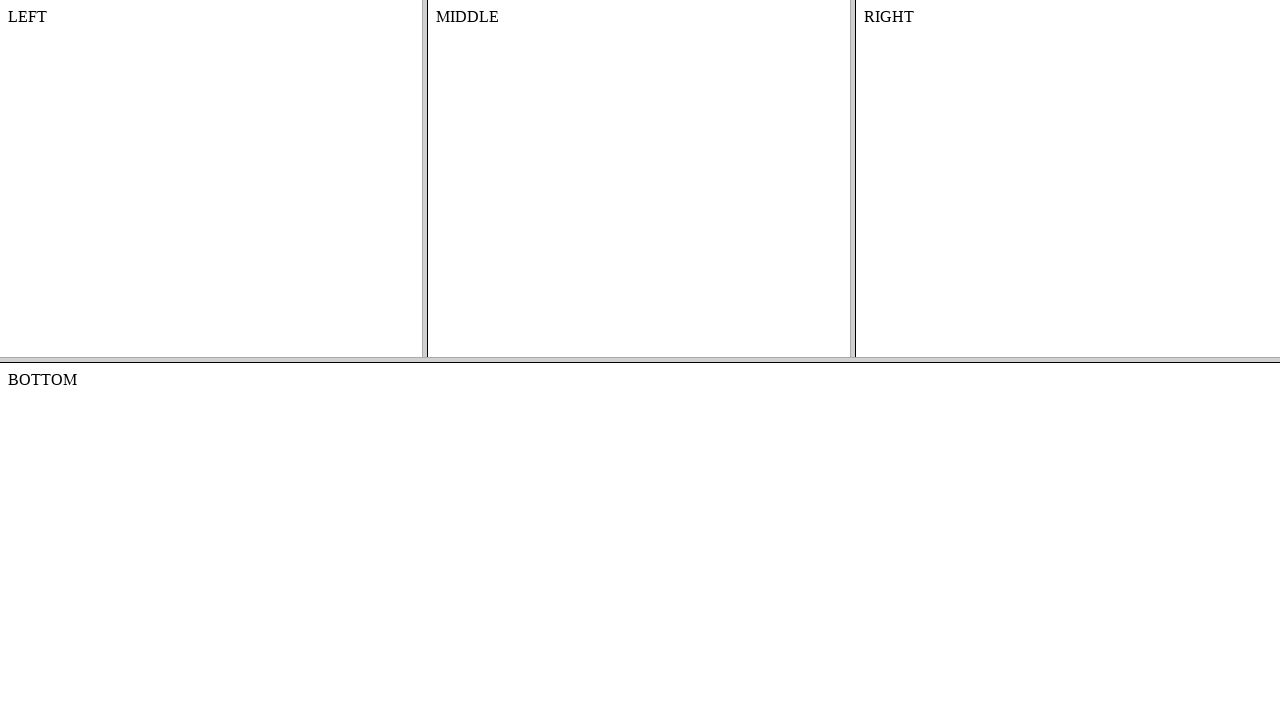

Located the middle frame within the top frame
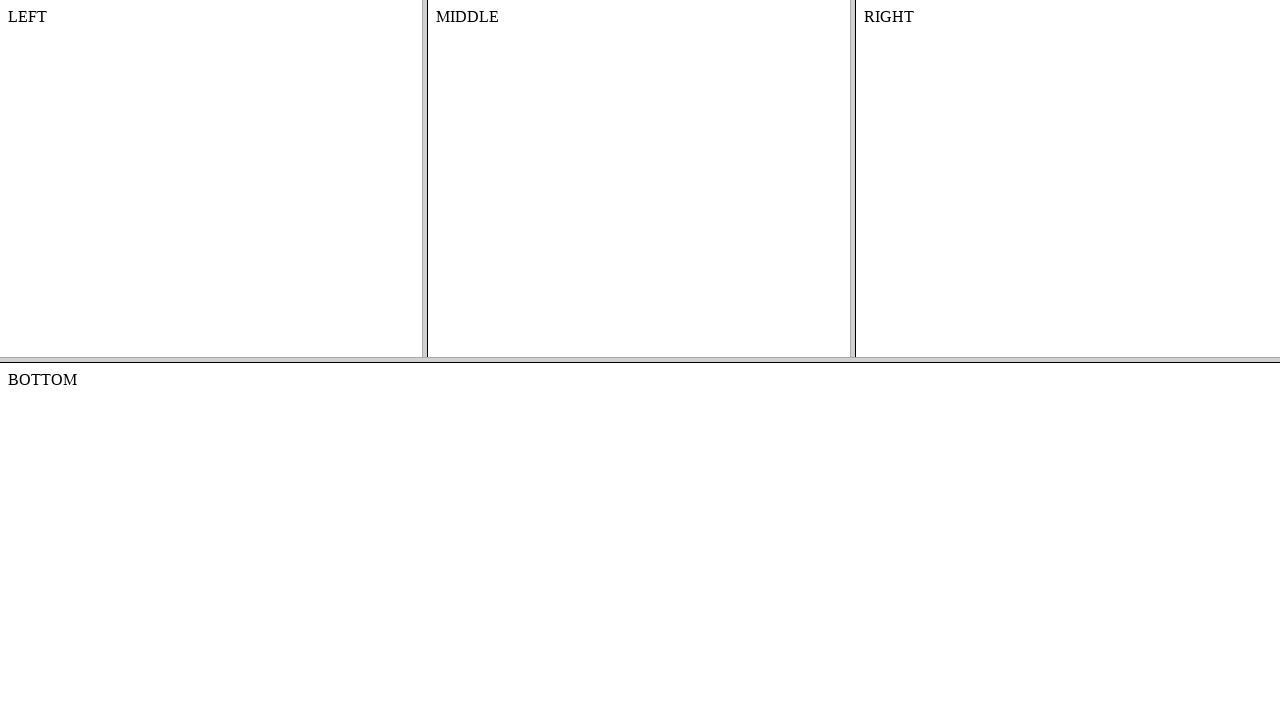

Content element found in middle frame and is ready
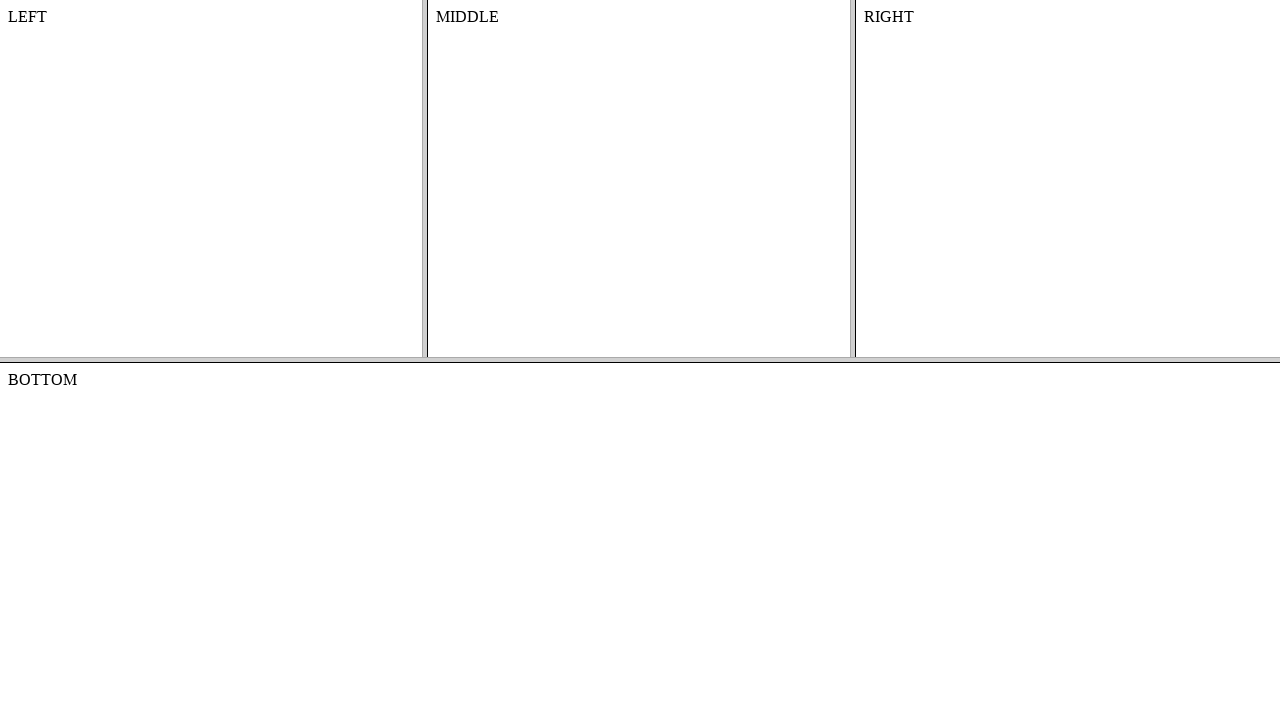

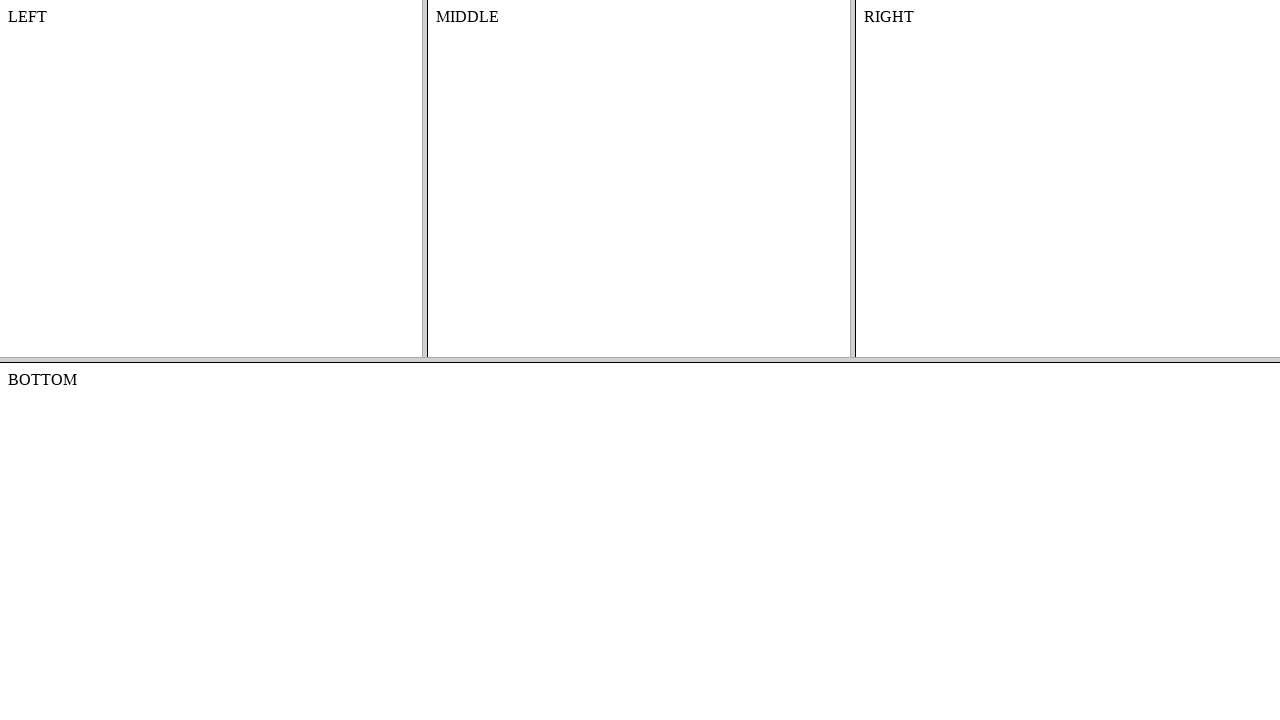